Tests autocomplete suggestion functionality by typing "ind" and selecting "India" from suggestions

Starting URL: https://rahulshettyacademy.com/AutomationPractice/

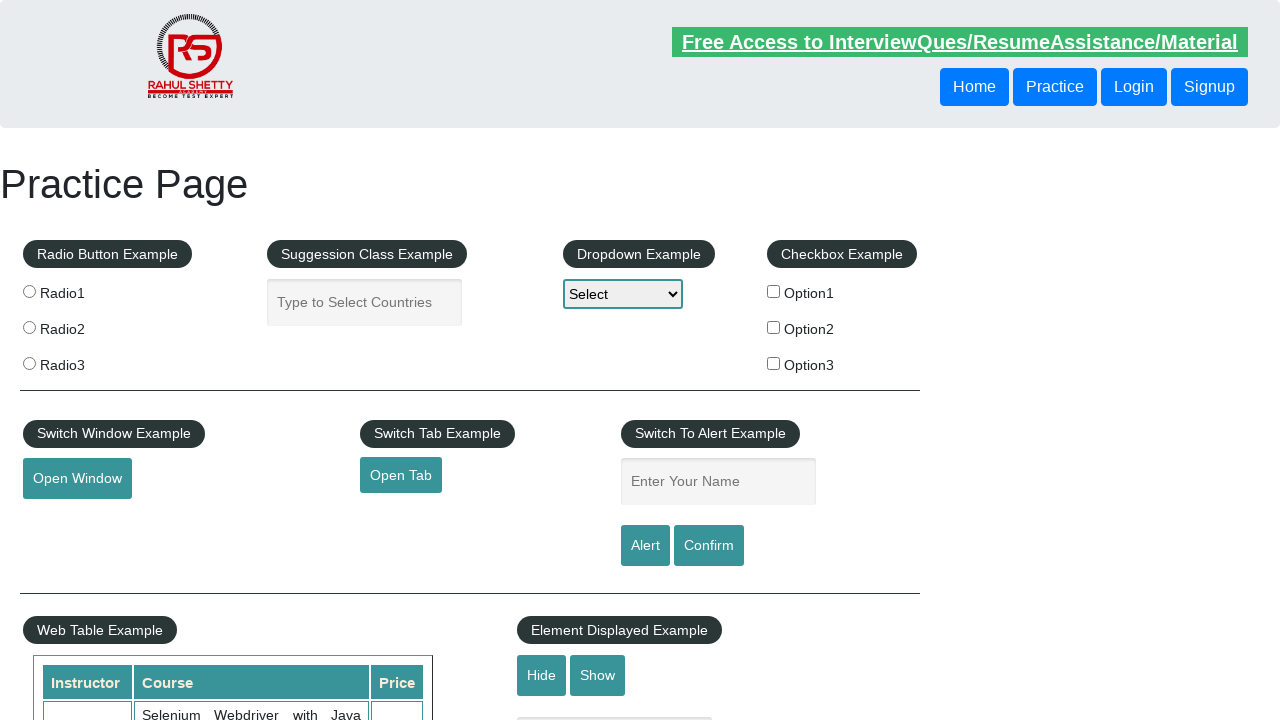

Typed 'ind' in autocomplete field on #autocomplete
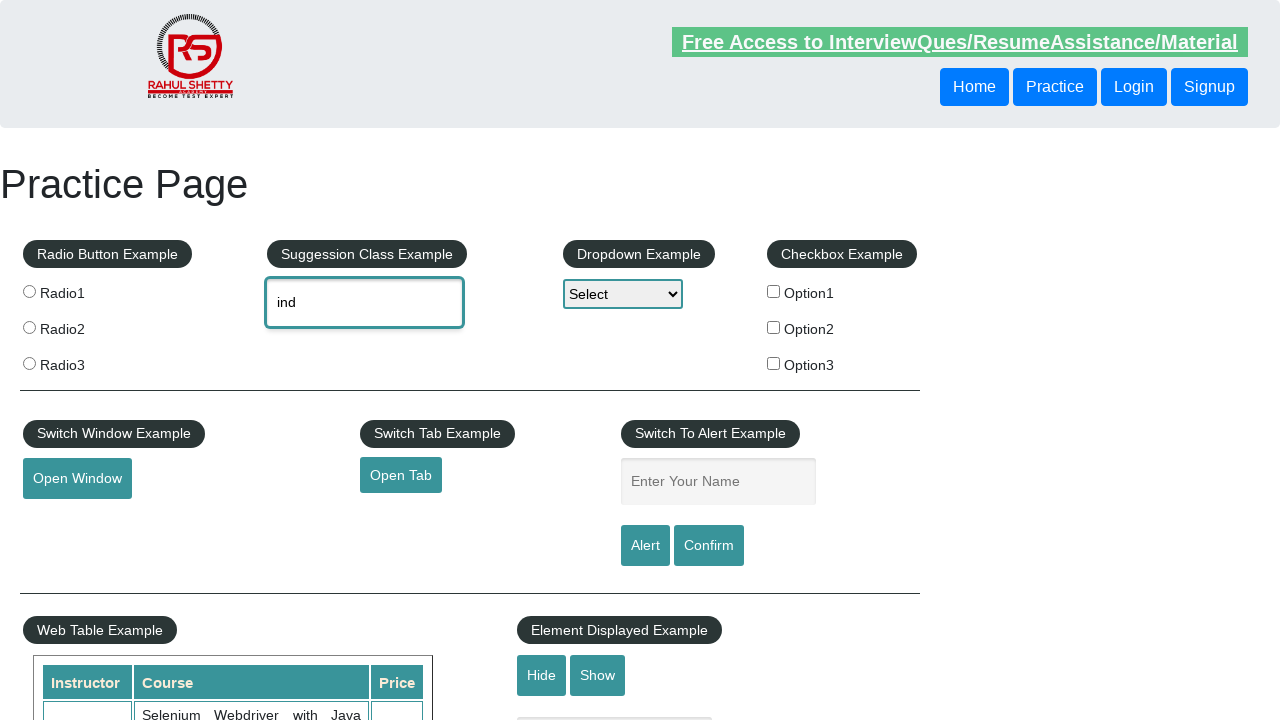

Selected 'India' from autocomplete suggestions at (382, 372) on xpath=//li[@class='ui-menu-item'][2]
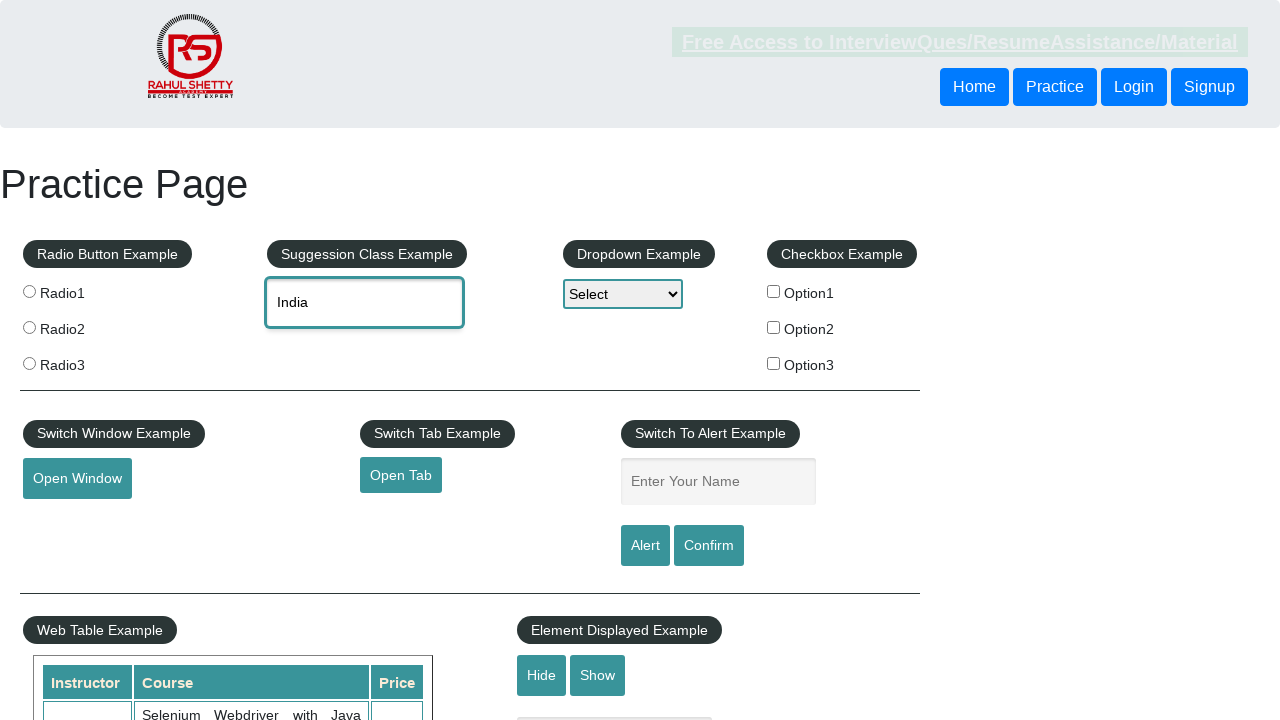

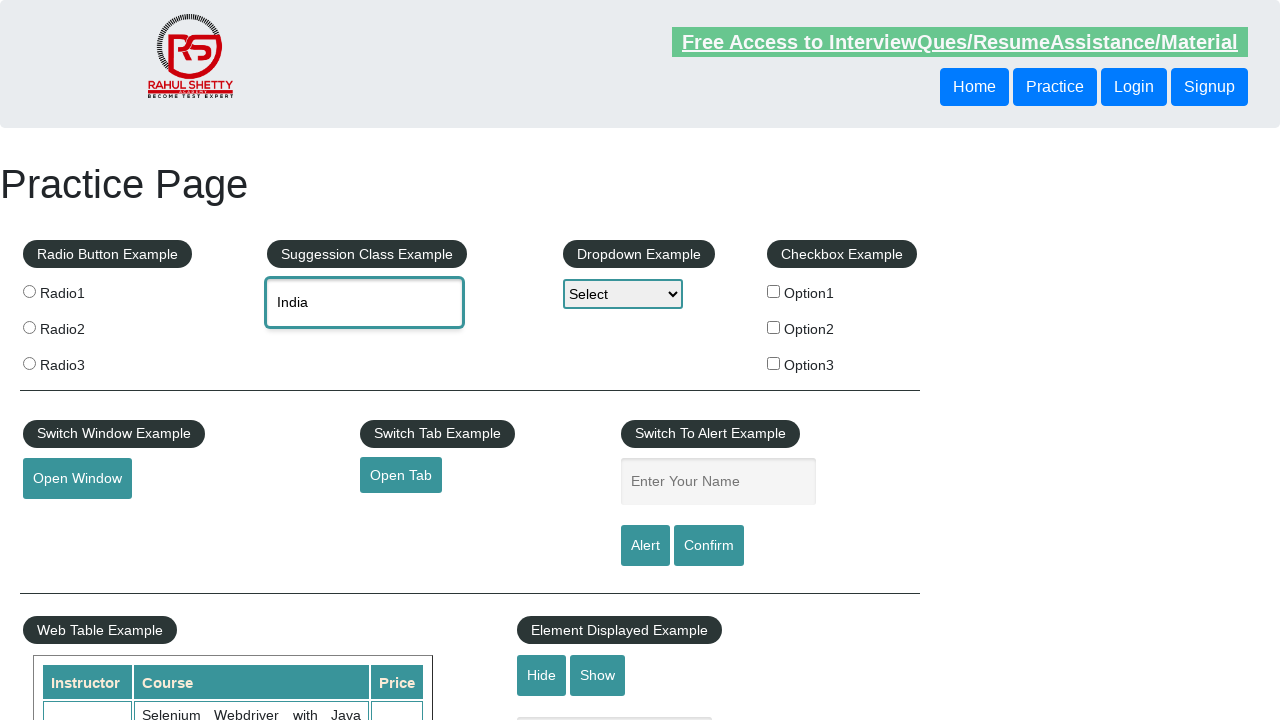